Tests subtraction operation on a complex calculator by clicking 9 - 2 = and verifying the result is 7

Starting URL: http://www.devin.com.br/arquivos/calculadora-complexa.html

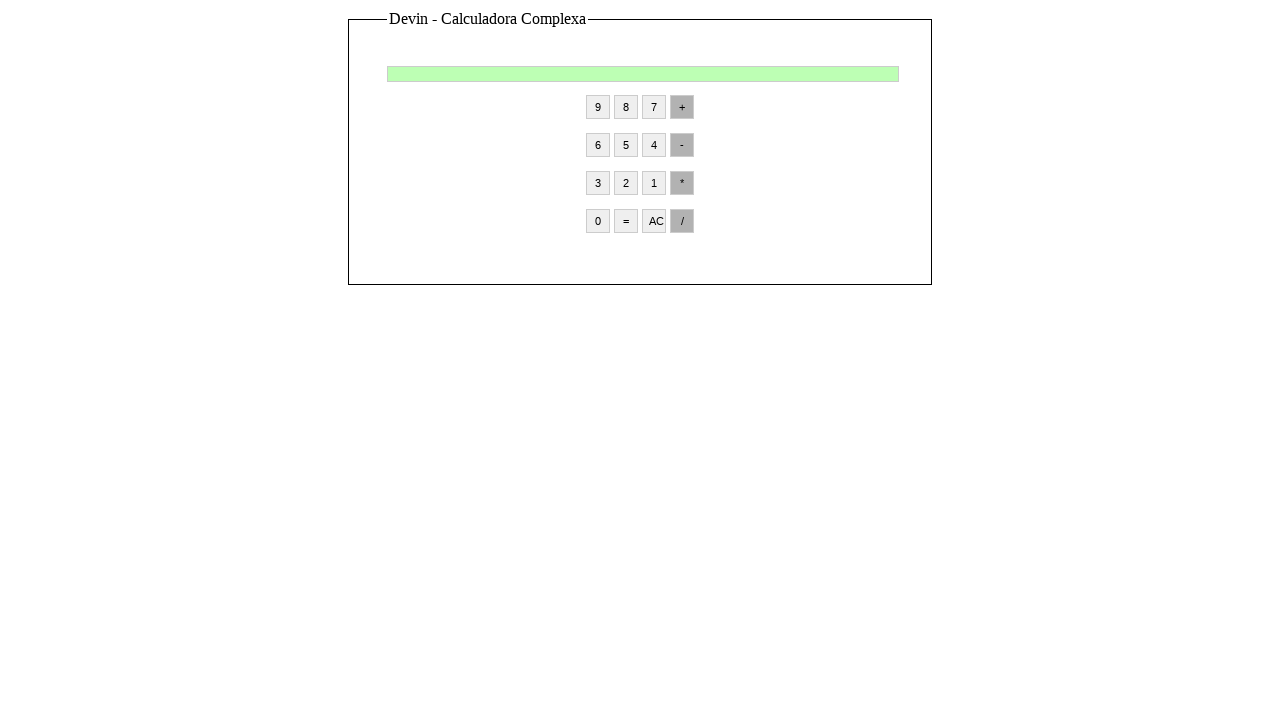

Navigated to complex calculator page
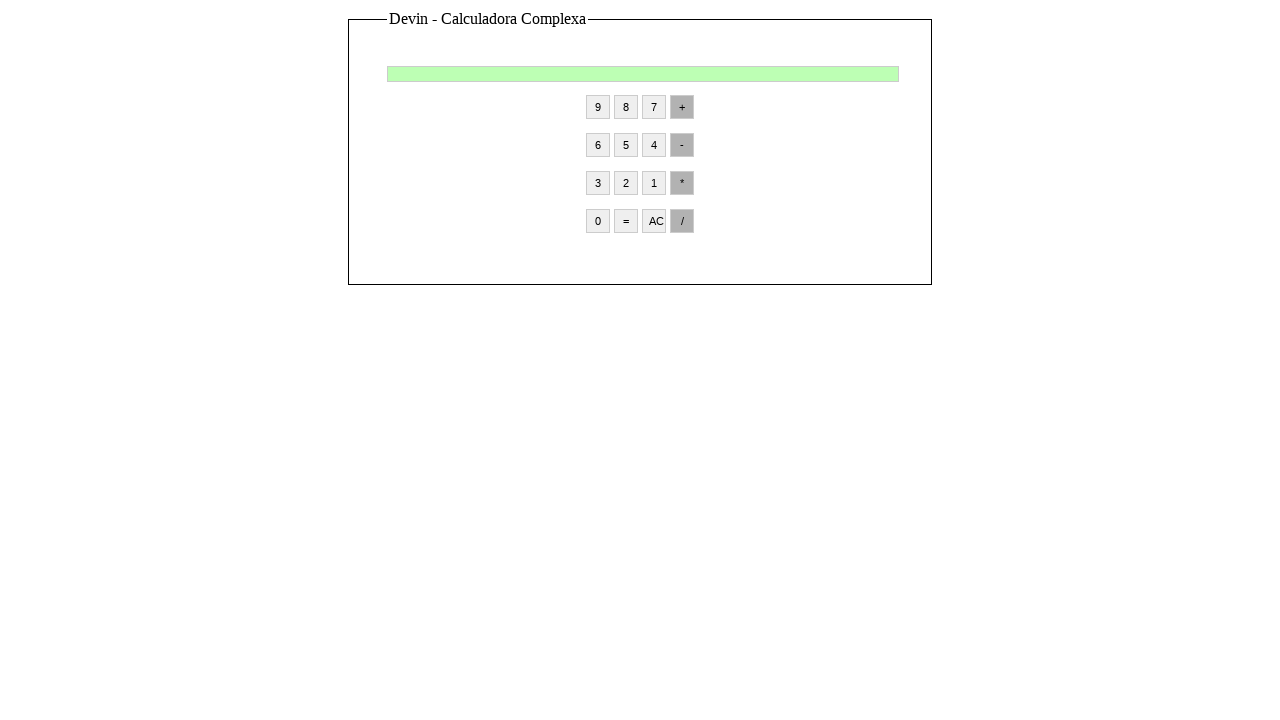

Clicked number 9 at (598, 107) on input[value='9']
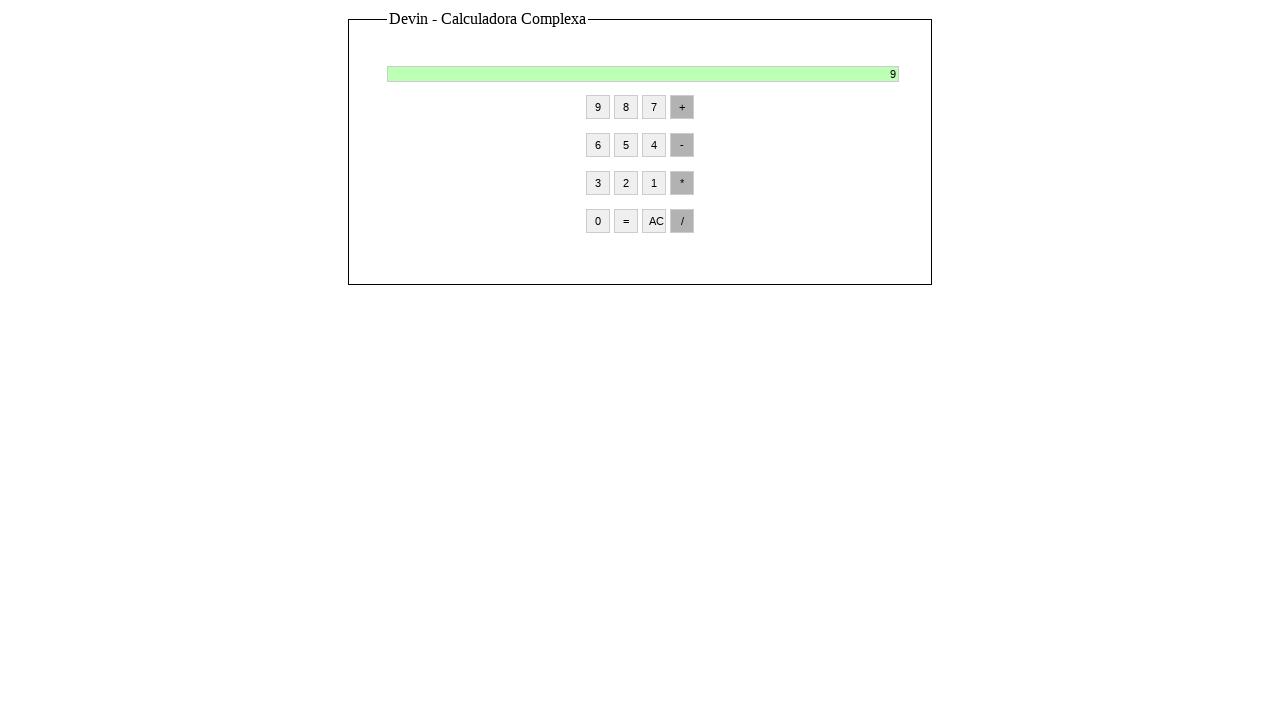

Clicked minus operator at (682, 145) on input[value='-']
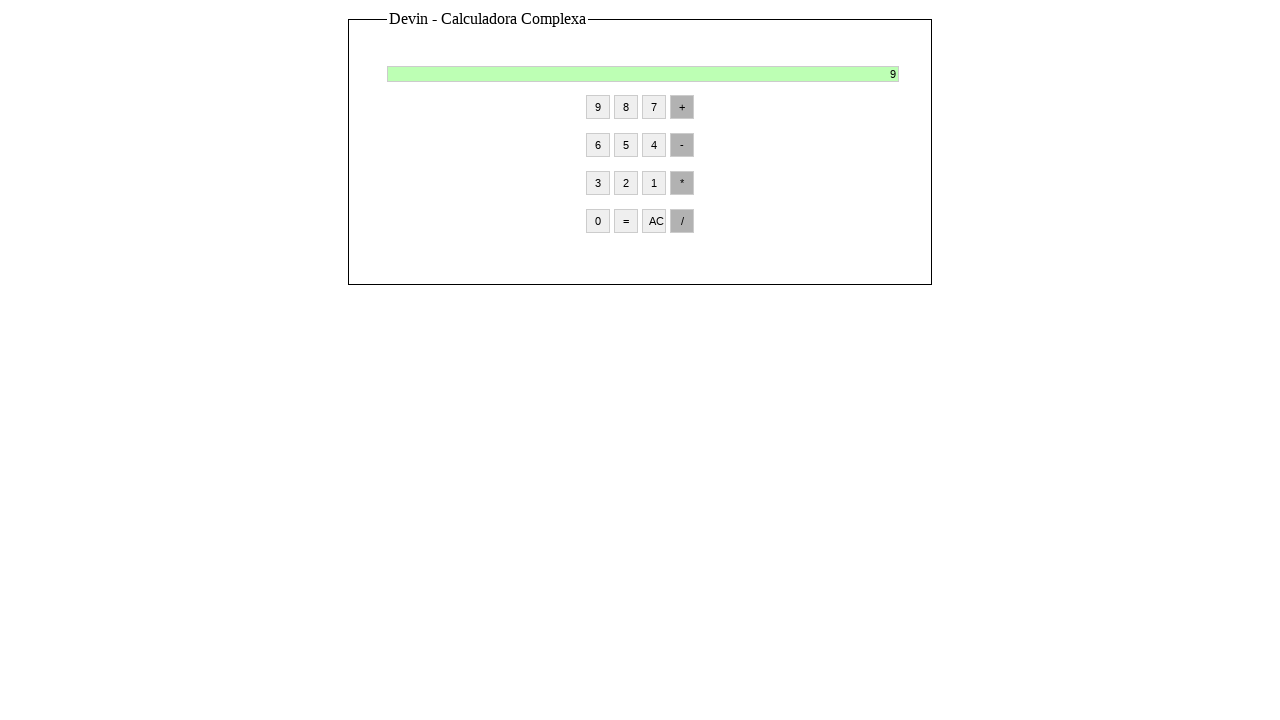

Clicked number 2 at (626, 183) on input[value='2']
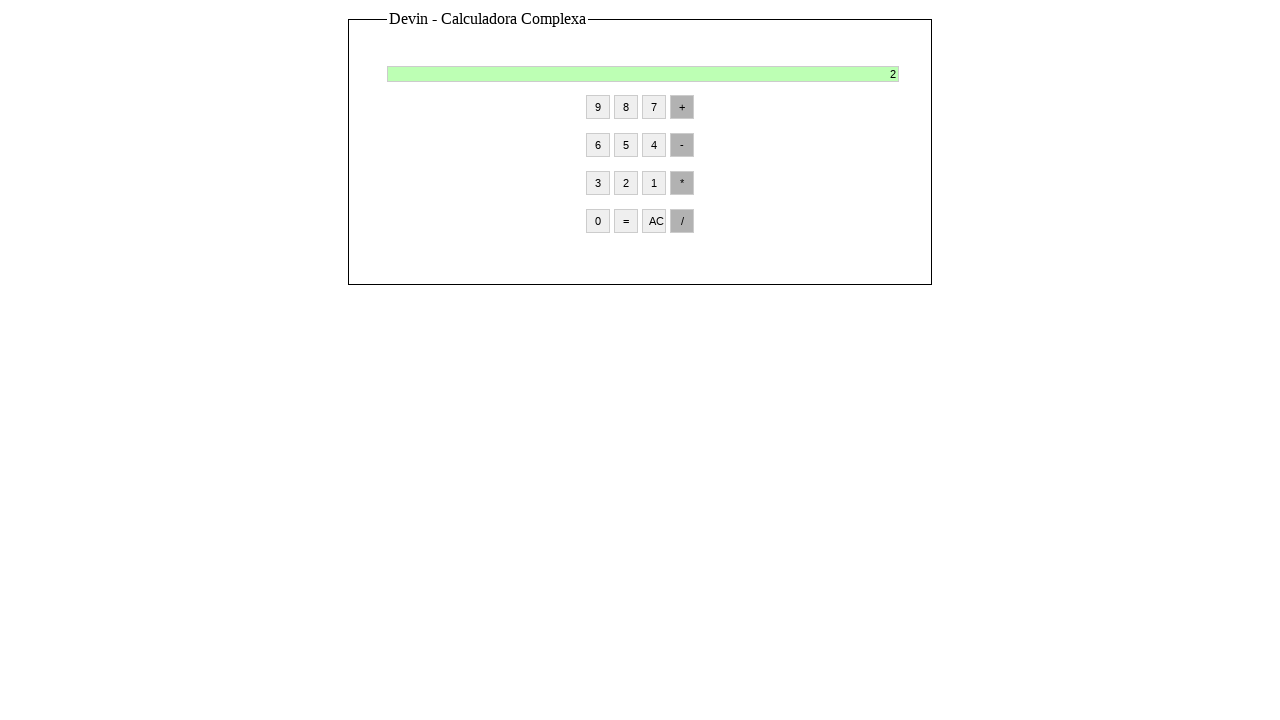

Clicked equals button at (626, 221) on input[value='=']
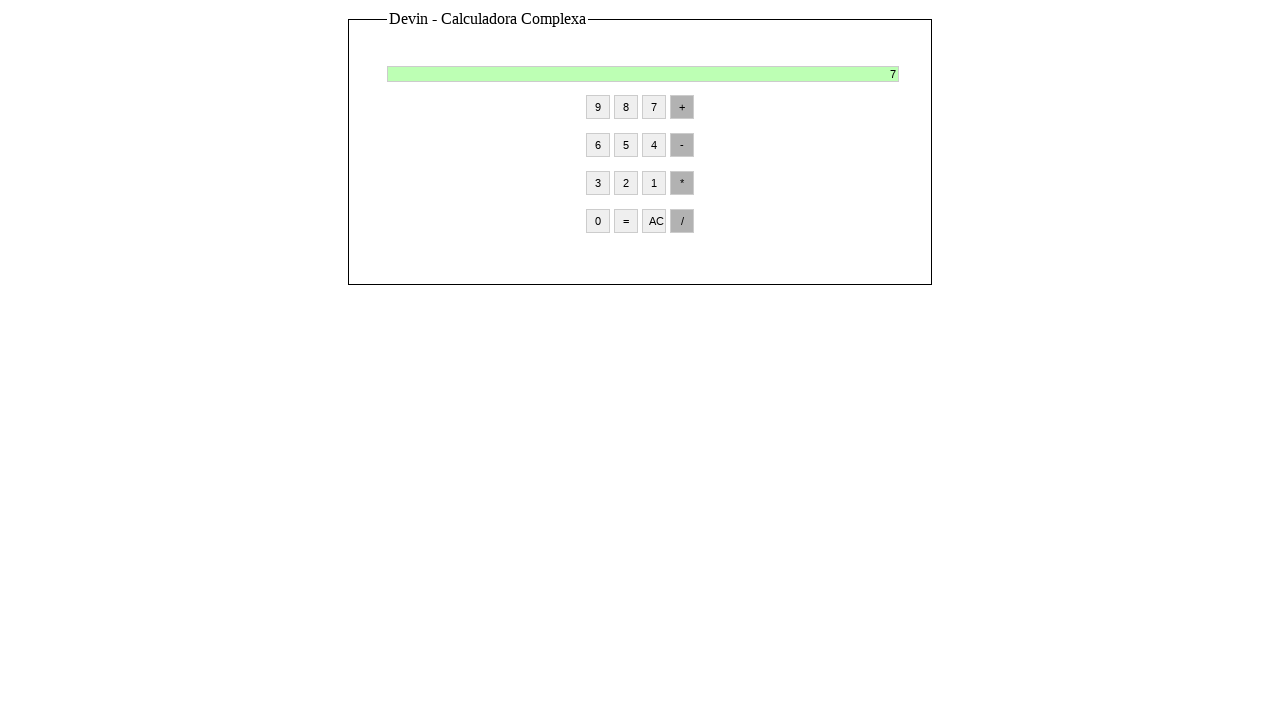

Verified result is 7
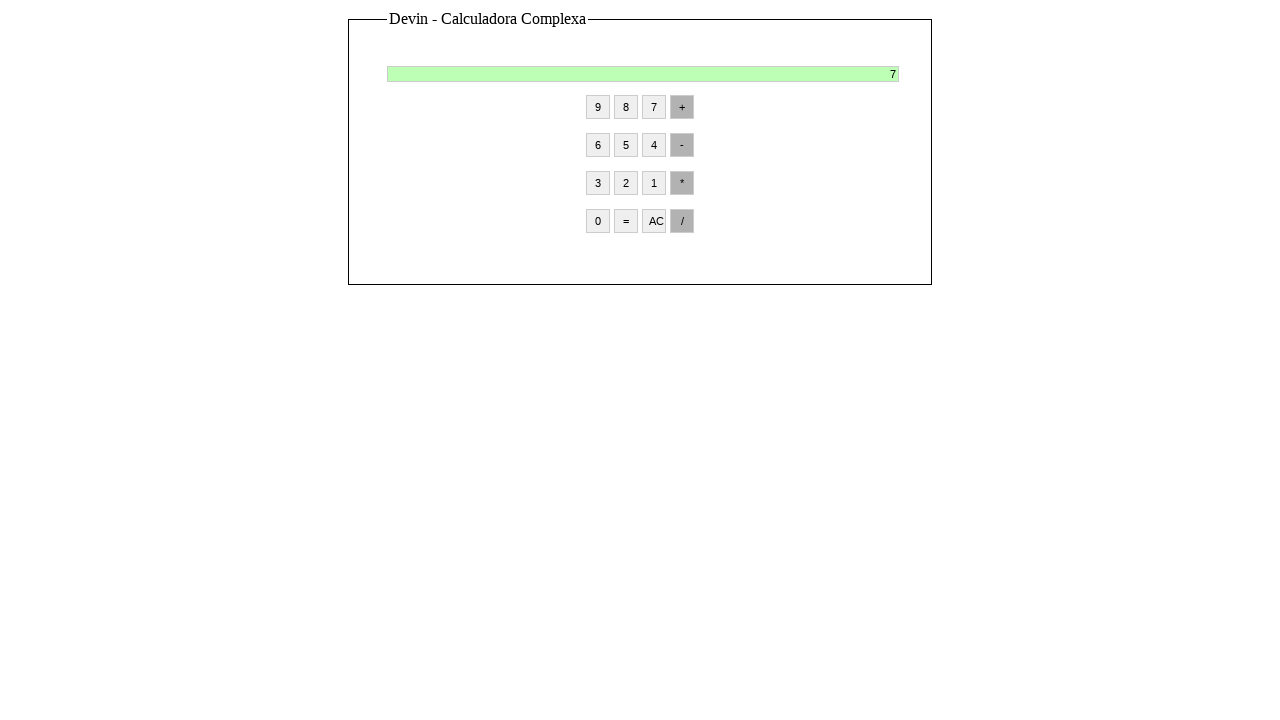

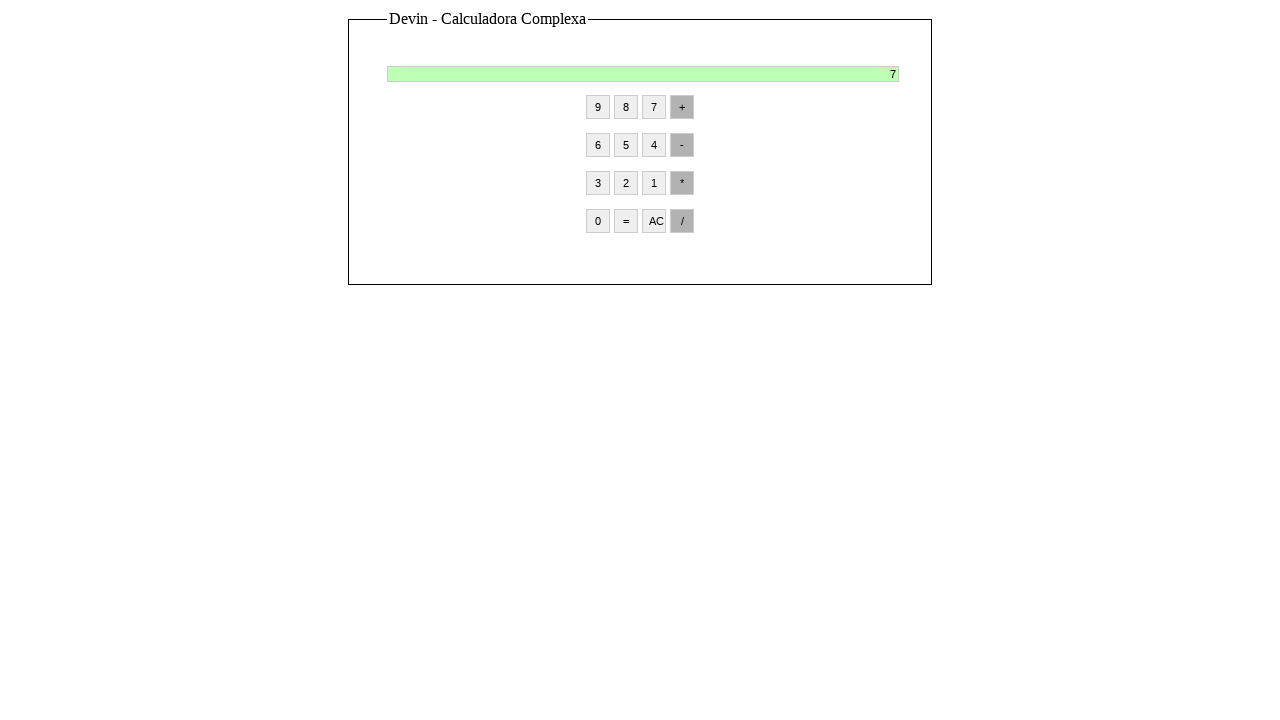